Tests iframe interaction by navigating to a page with iframes and filling form fields (first name, last name, email) within different iframe contexts.

Starting URL: https://letcode.in/frame

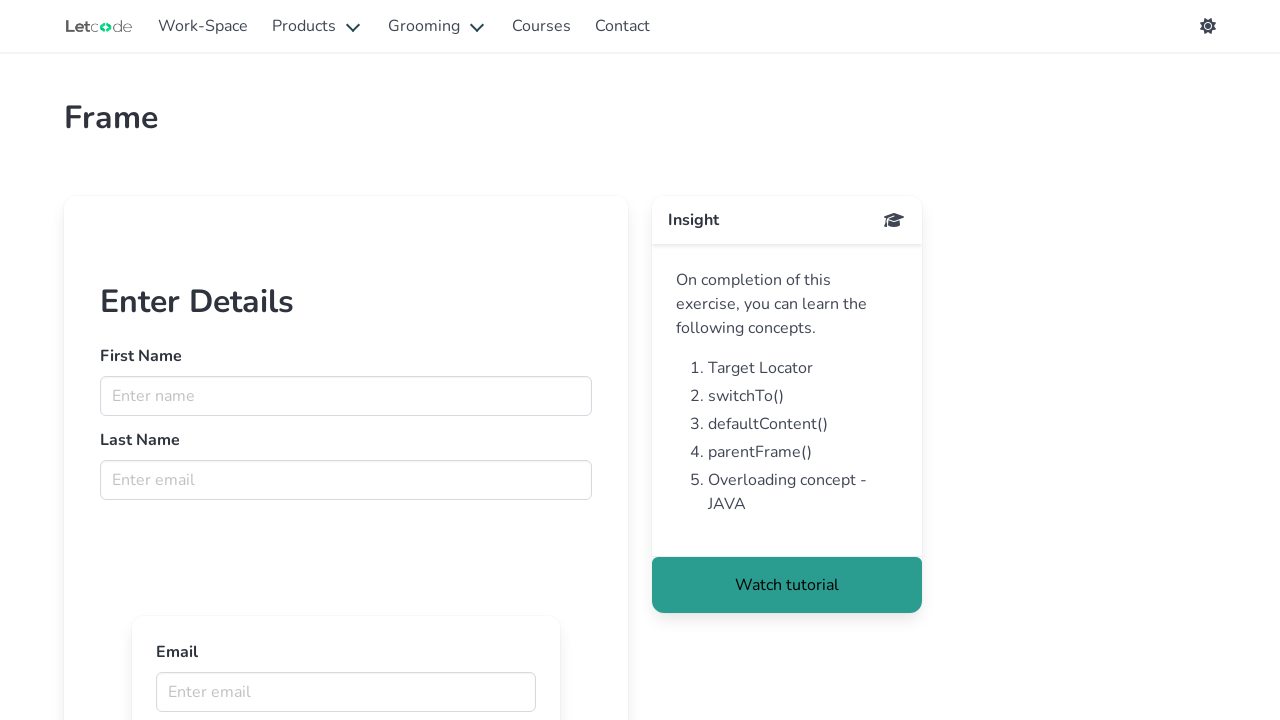

Retrieved parent frame 'firstFr'
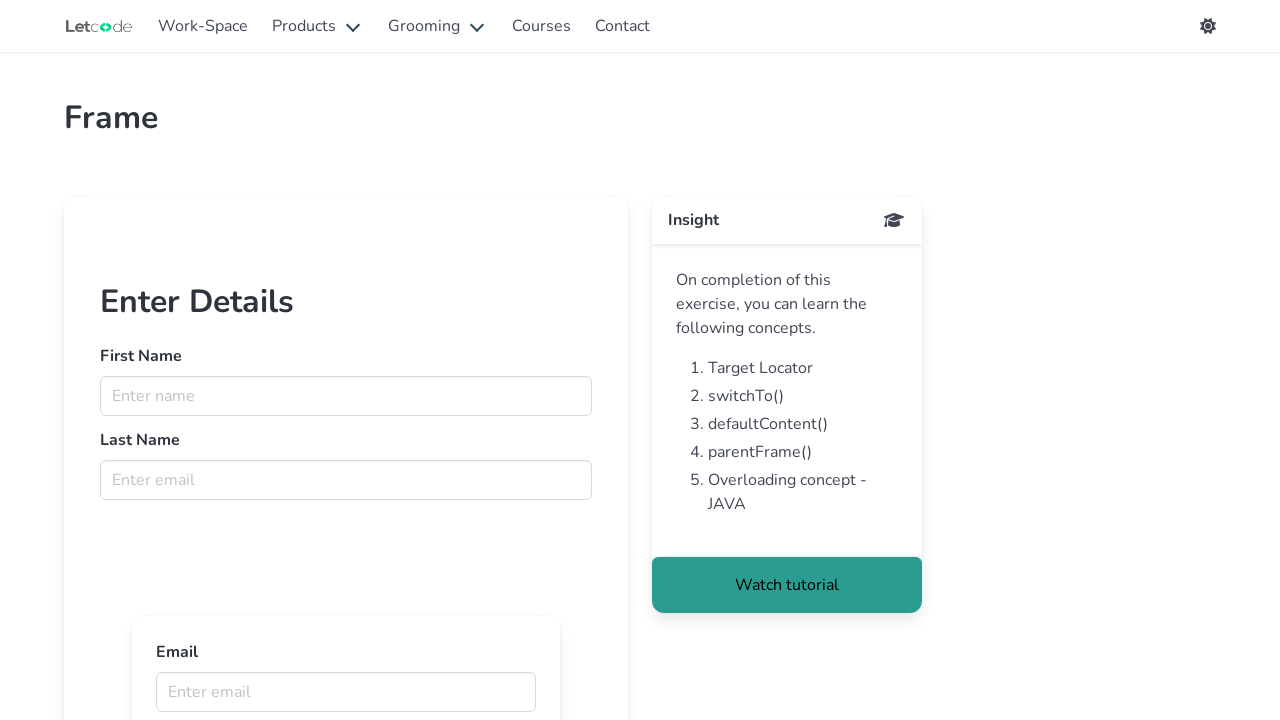

Filled first name field with 'TestUser' in parent frame on input[name='fname']
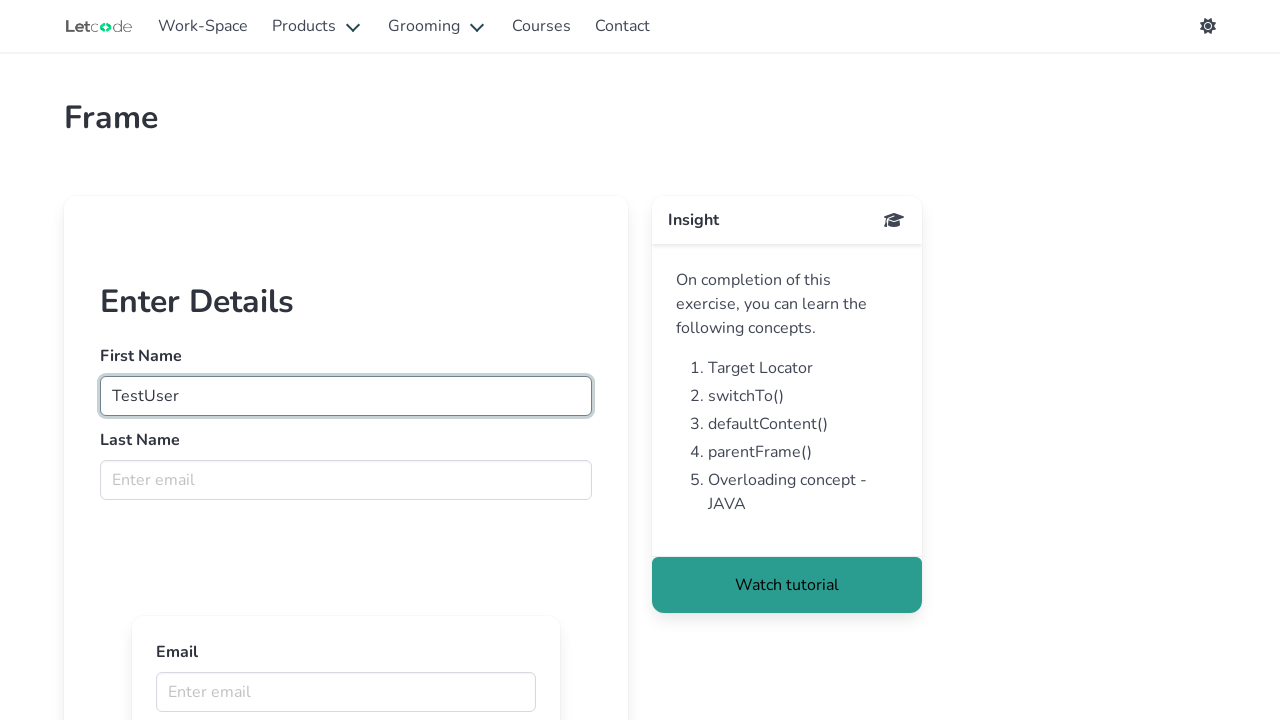

Filled last name field with 'Anderson' in parent frame on input[name='lname']
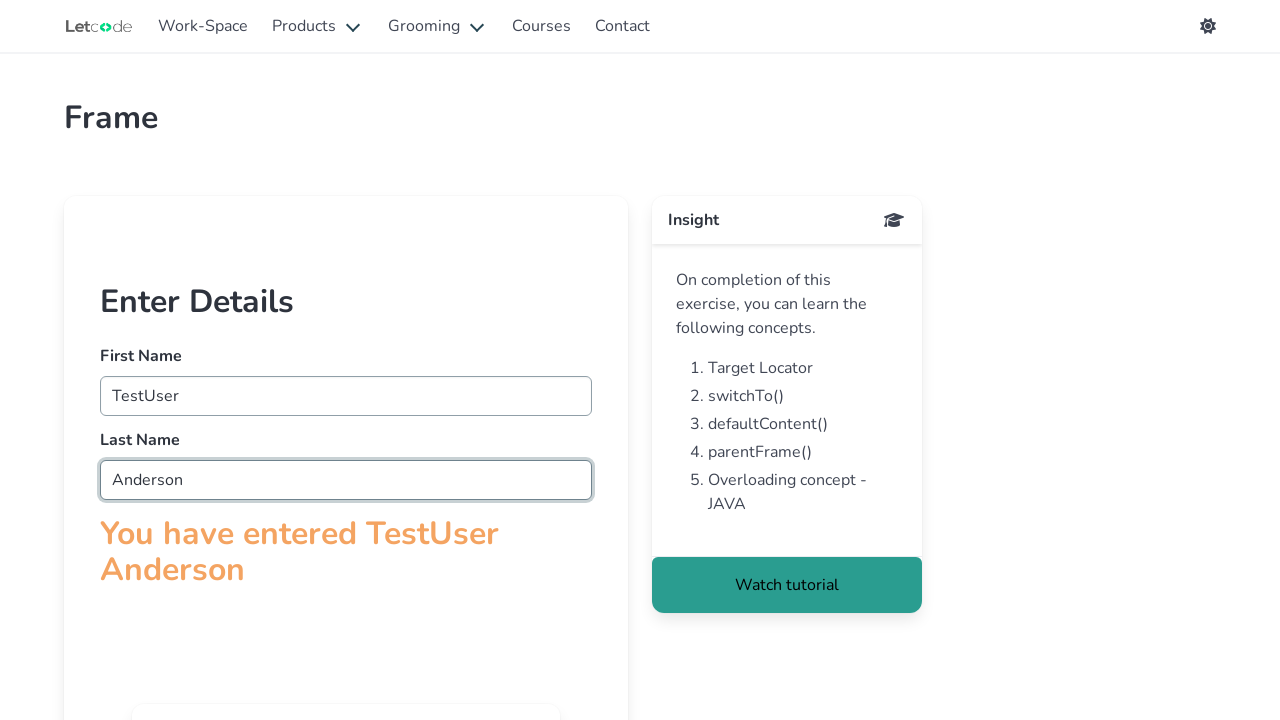

Retrieved email frame 'googlefcPresent'
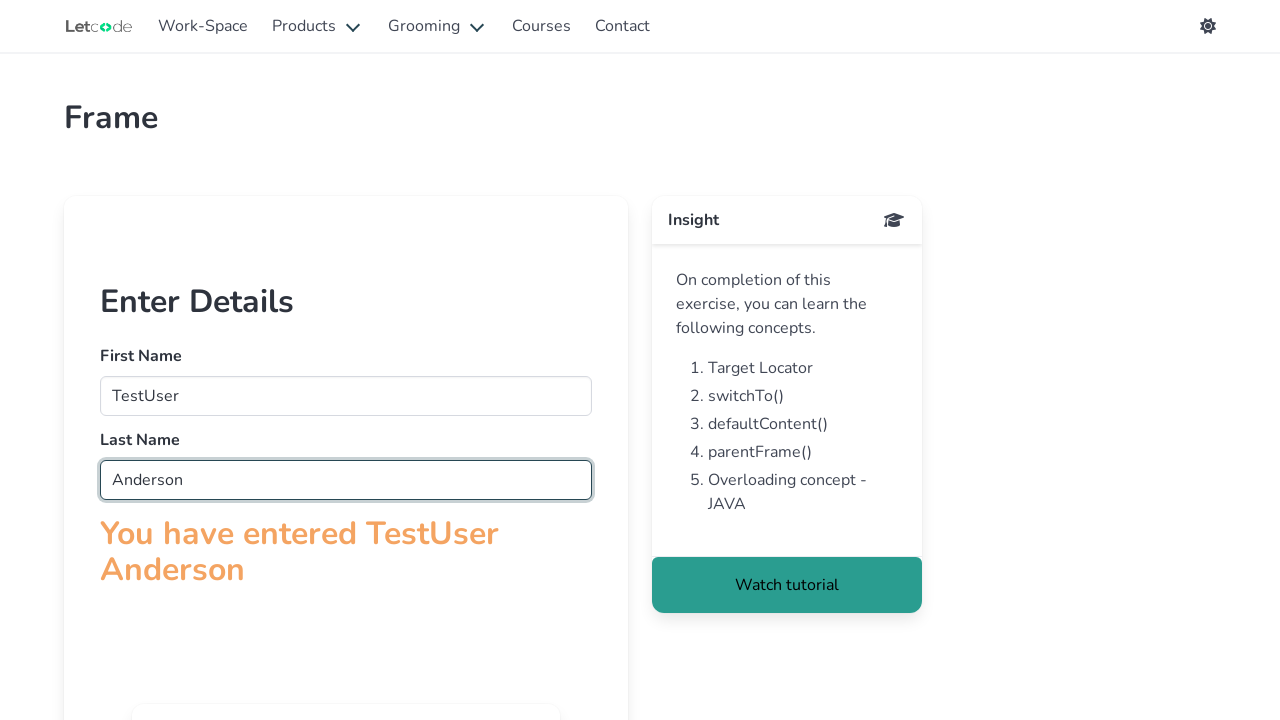

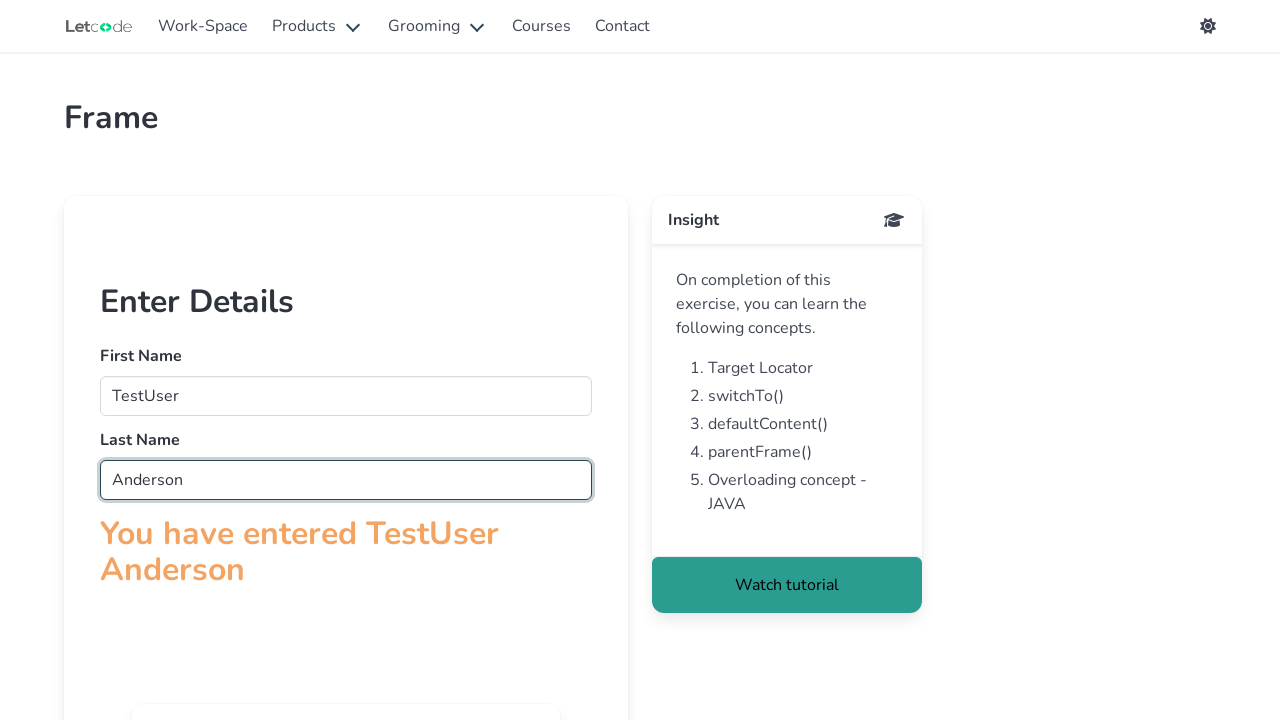